Tests a simple form by filling in first name, last name, city, and country fields using different element locator strategies, then submits the form

Starting URL: http://suninjuly.github.io/simple_form_find_task.html

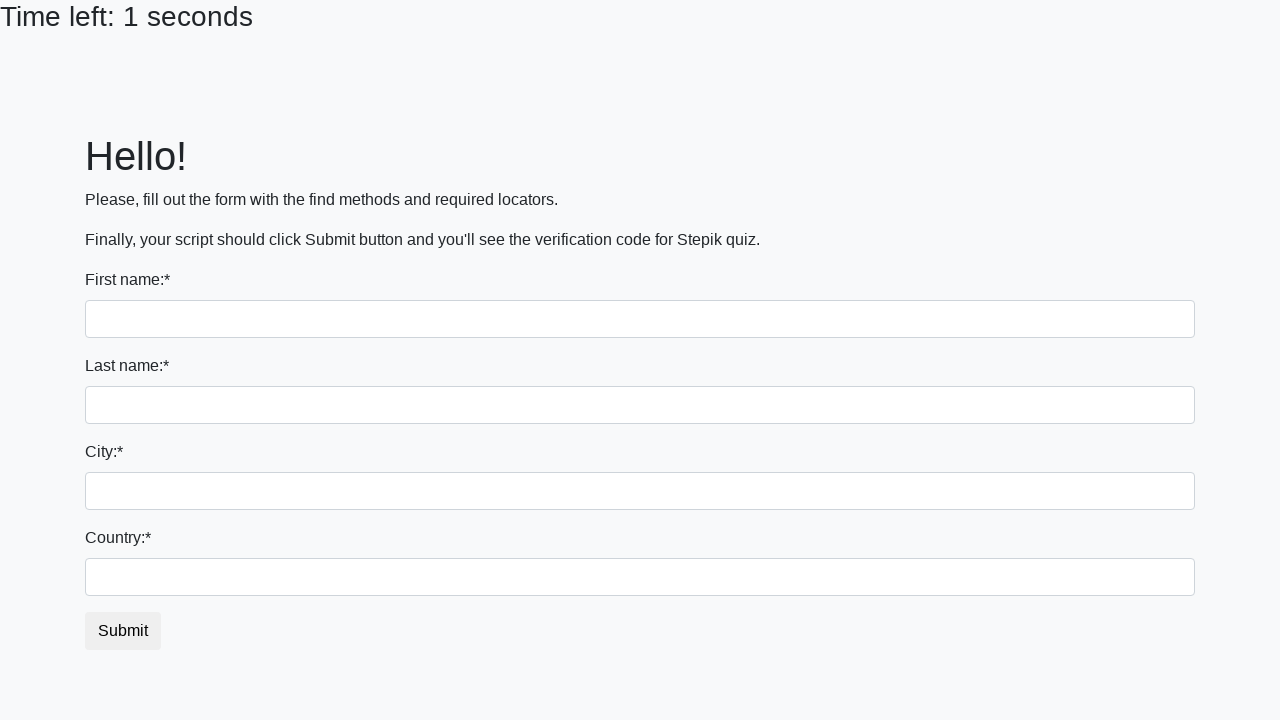

Filled first name field with 'Ivan' using input tag locator on input
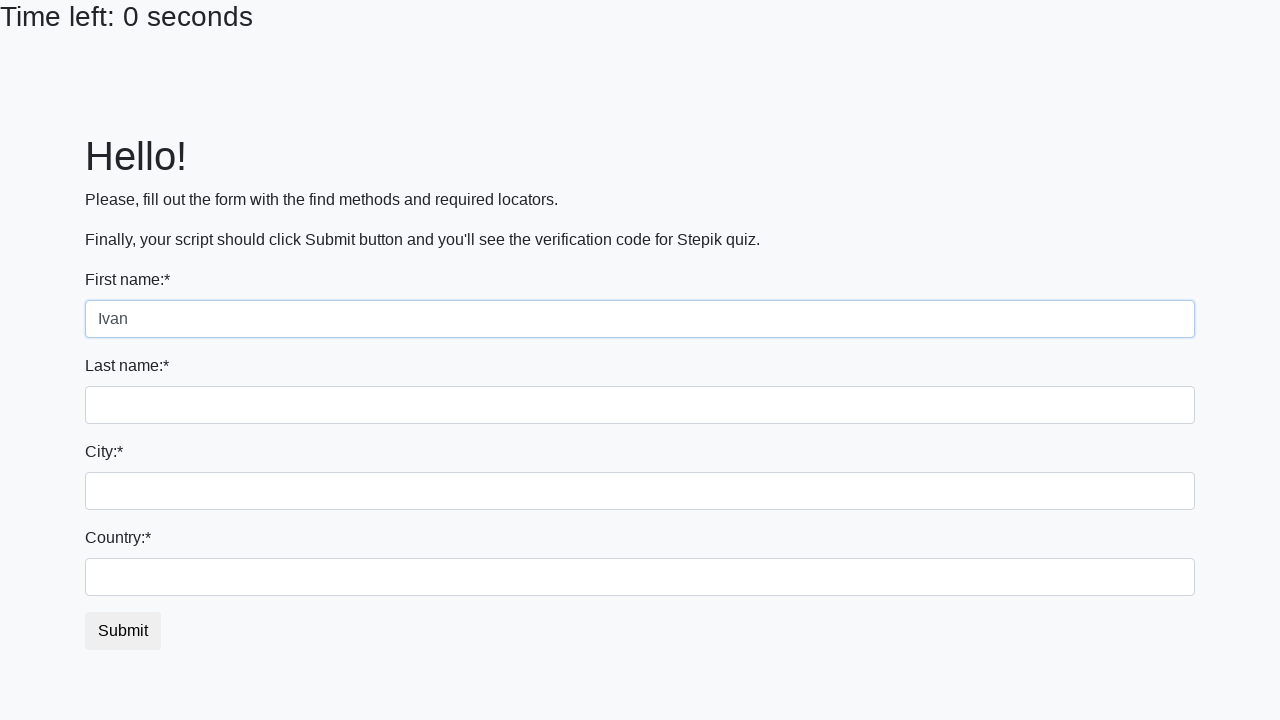

Filled last name field with 'Petrov' using name attribute locator on input[name='last_name']
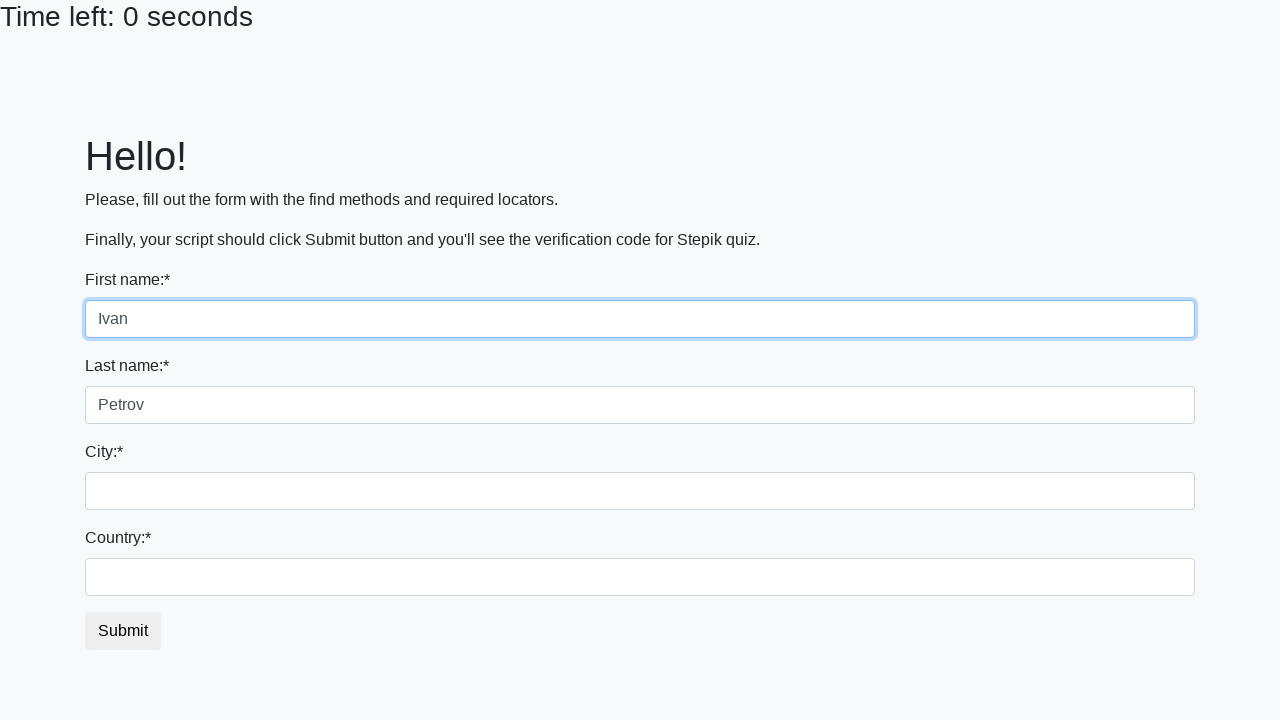

Filled city field with 'Smolensk' using class name locator on .city
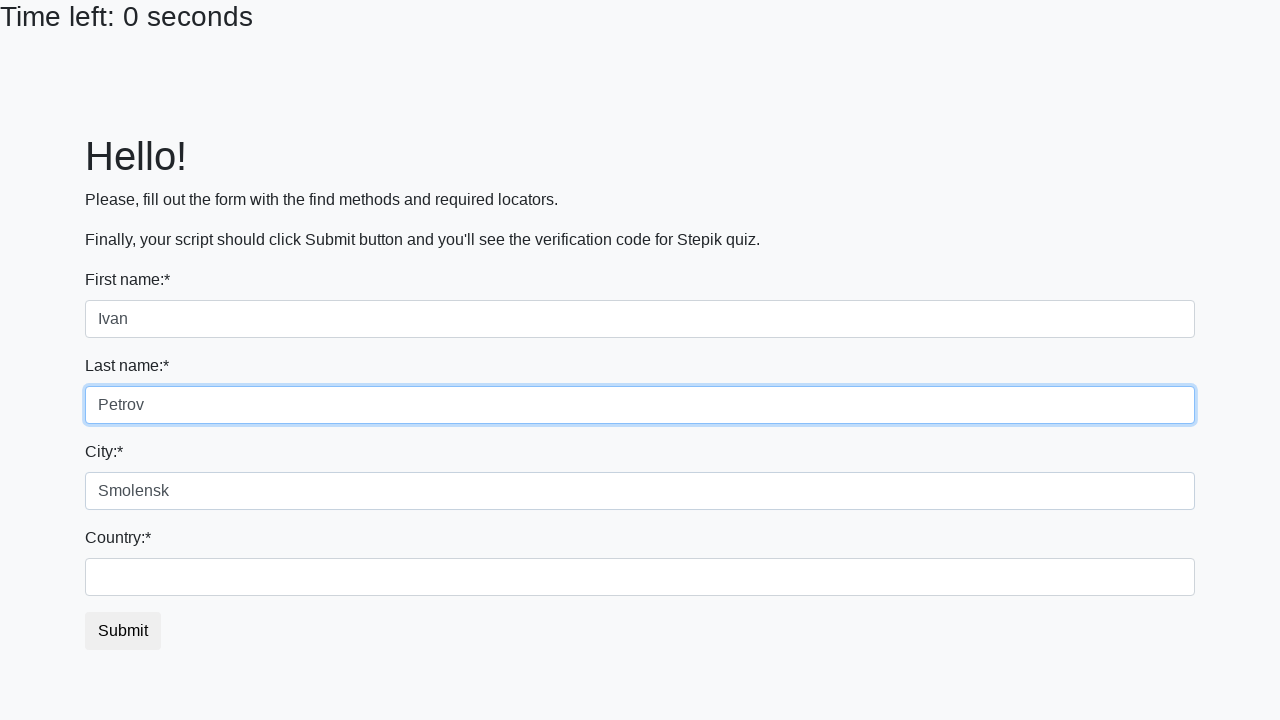

Filled country field with 'Russia' using id locator on #country
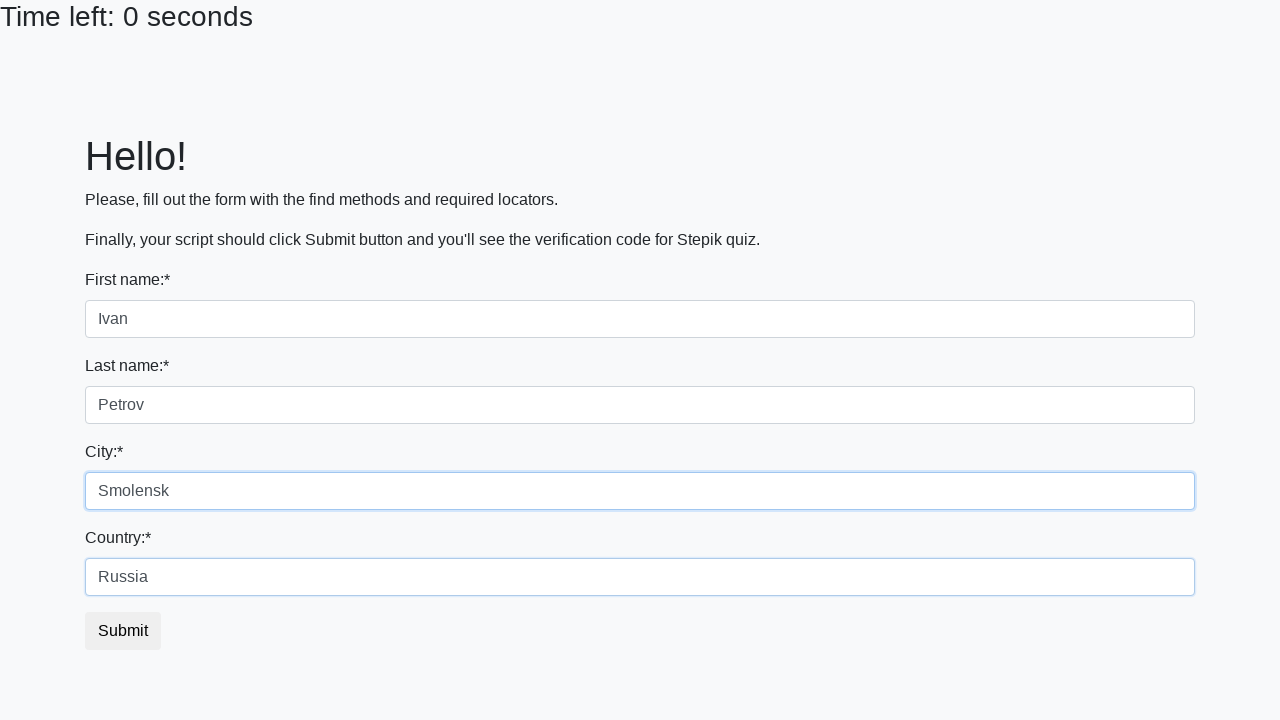

Clicked submit button to submit the form at (123, 631) on button.btn
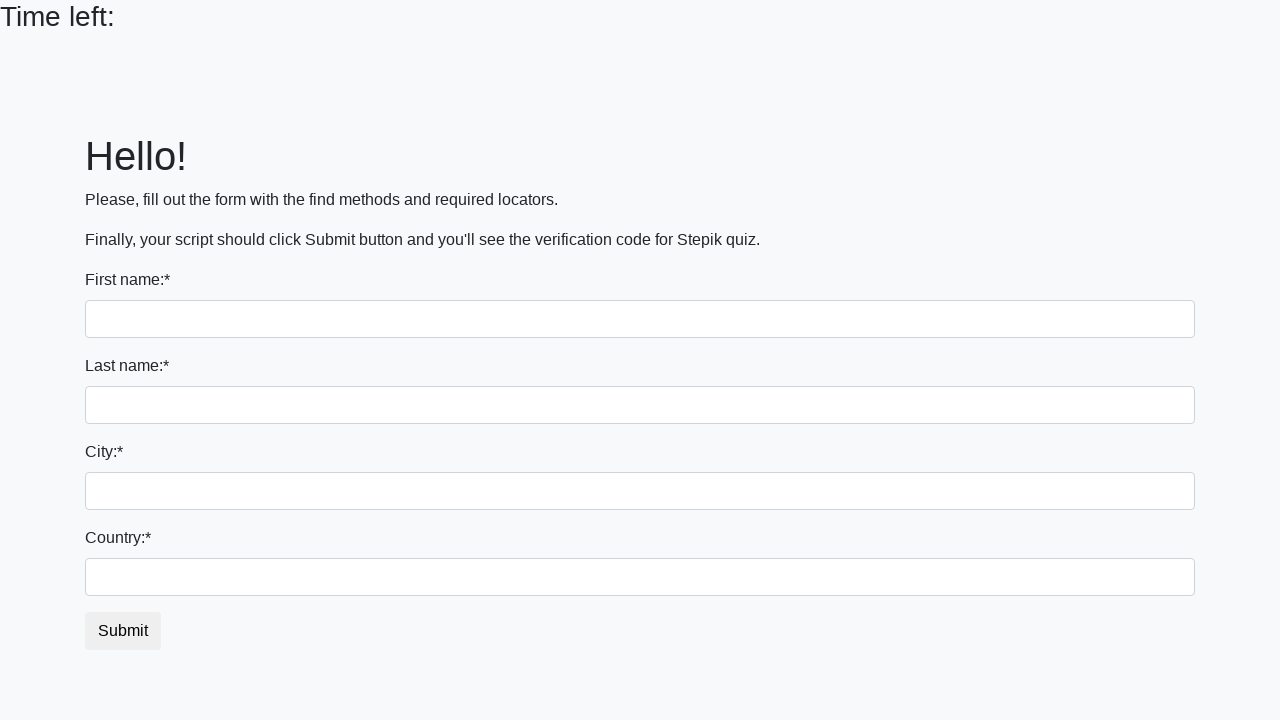

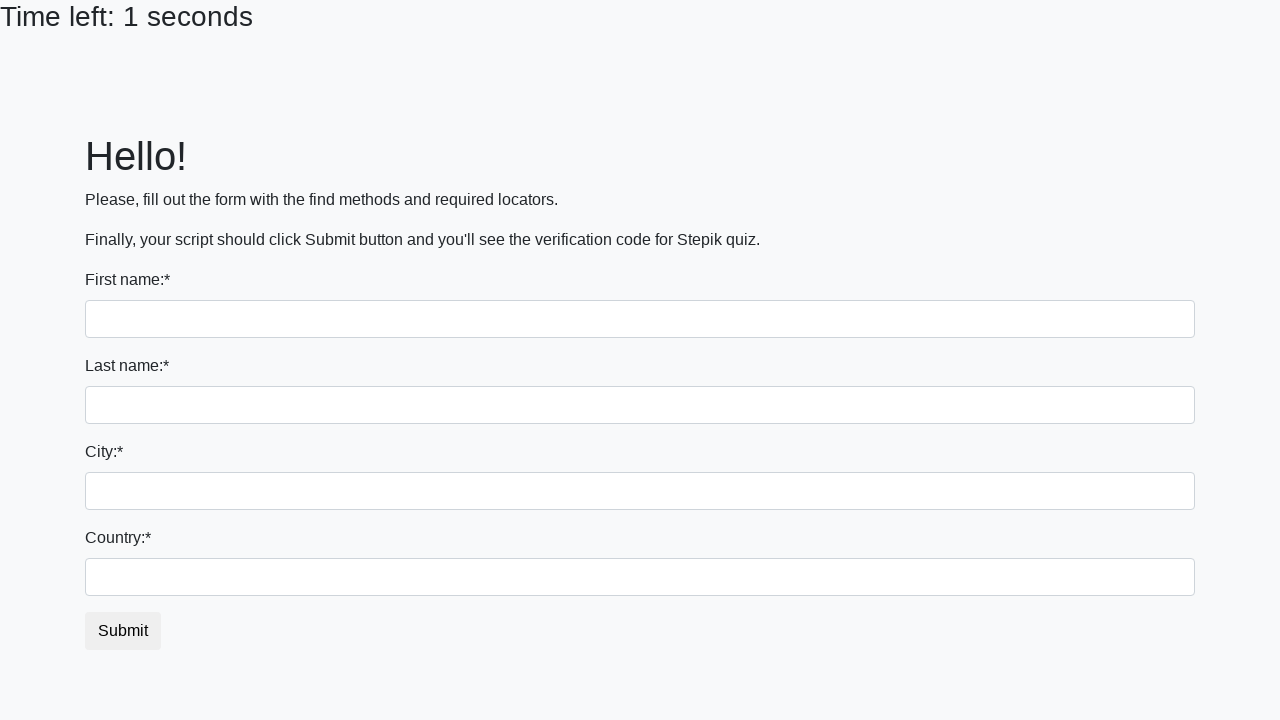